Tests class attribute functionality by clicking on an element with a specific CSS class

Starting URL: http://uitestingplayground.com/home

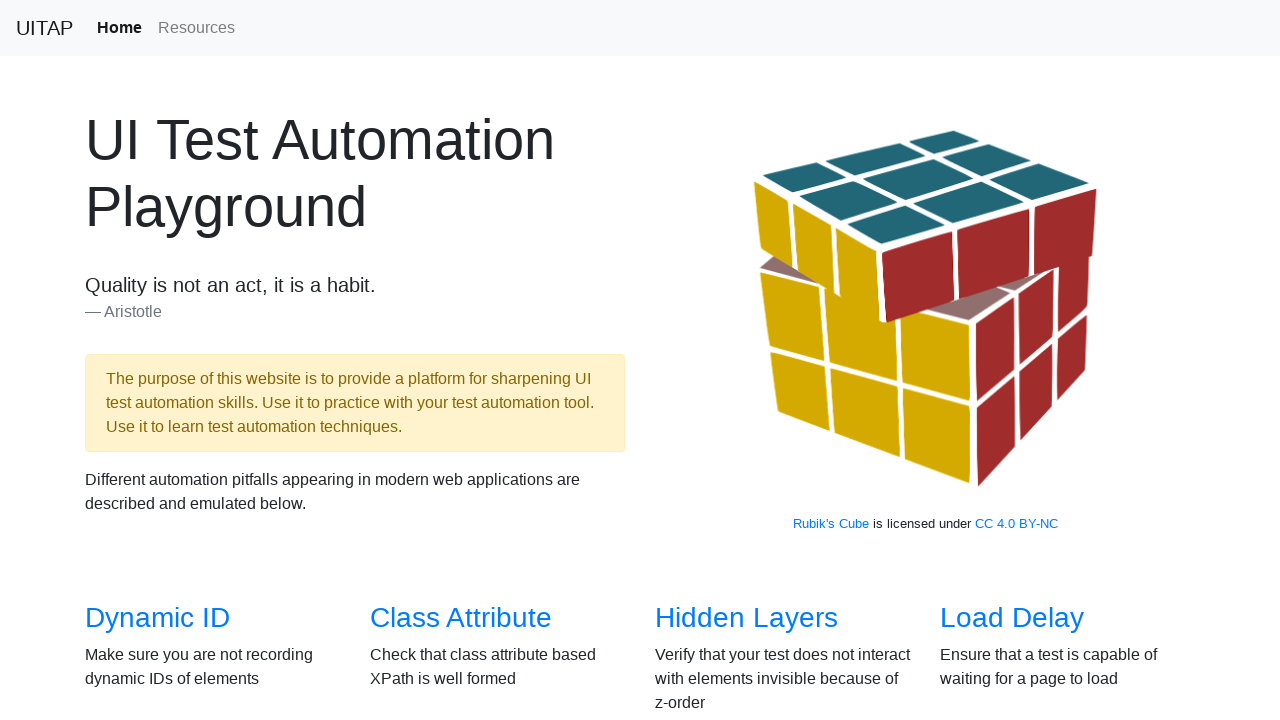

Clicked on Class Attribute link at (461, 618) on text=Class Attribute
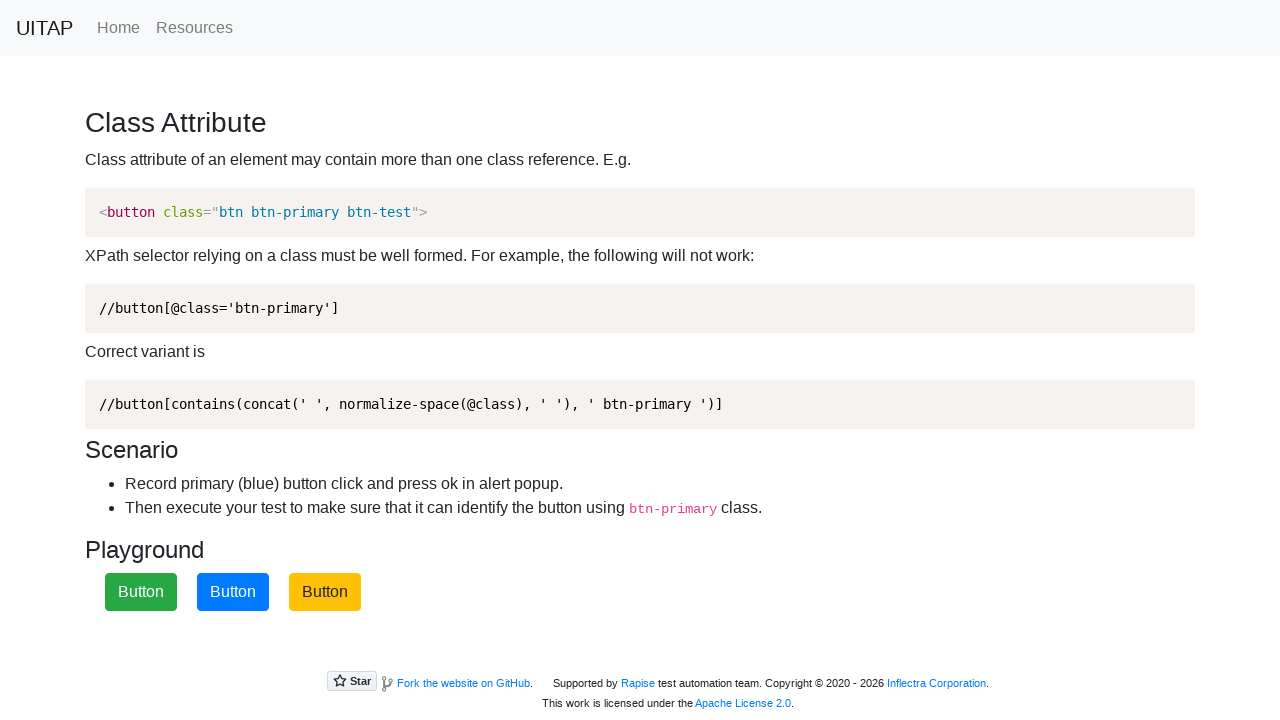

Clicked on element with class2 CSS class at (233, 592) on .class2
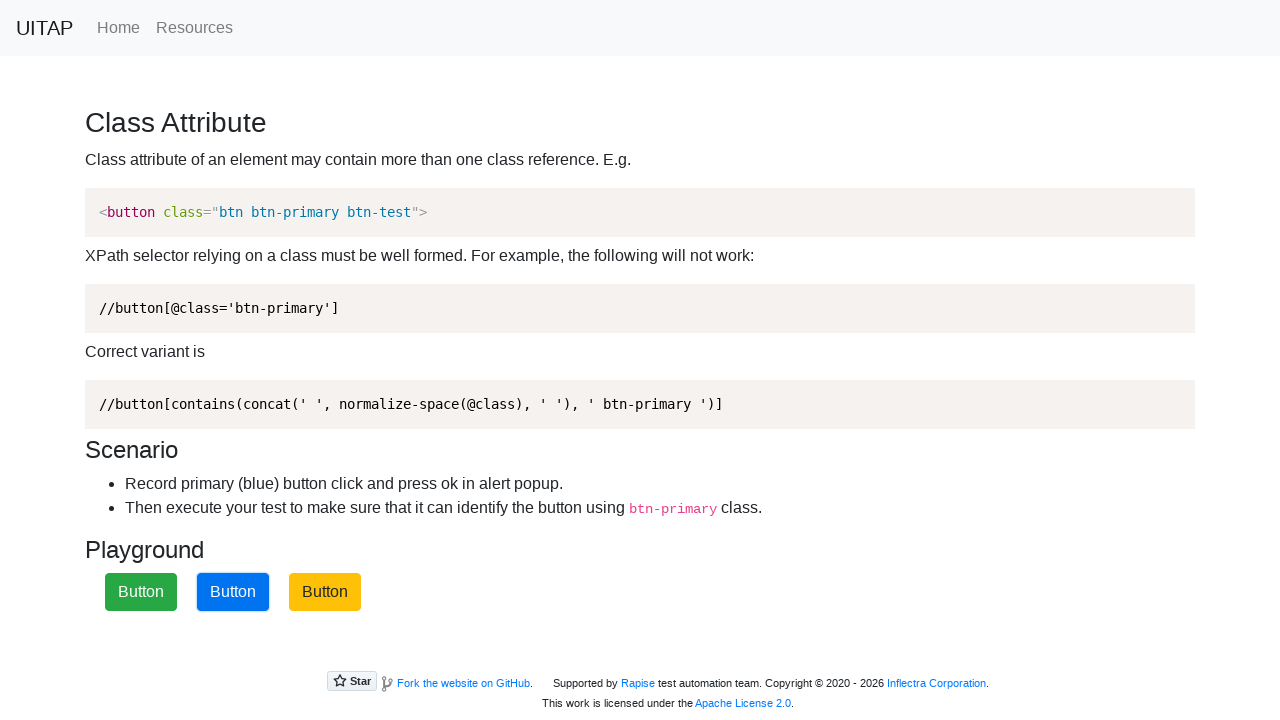

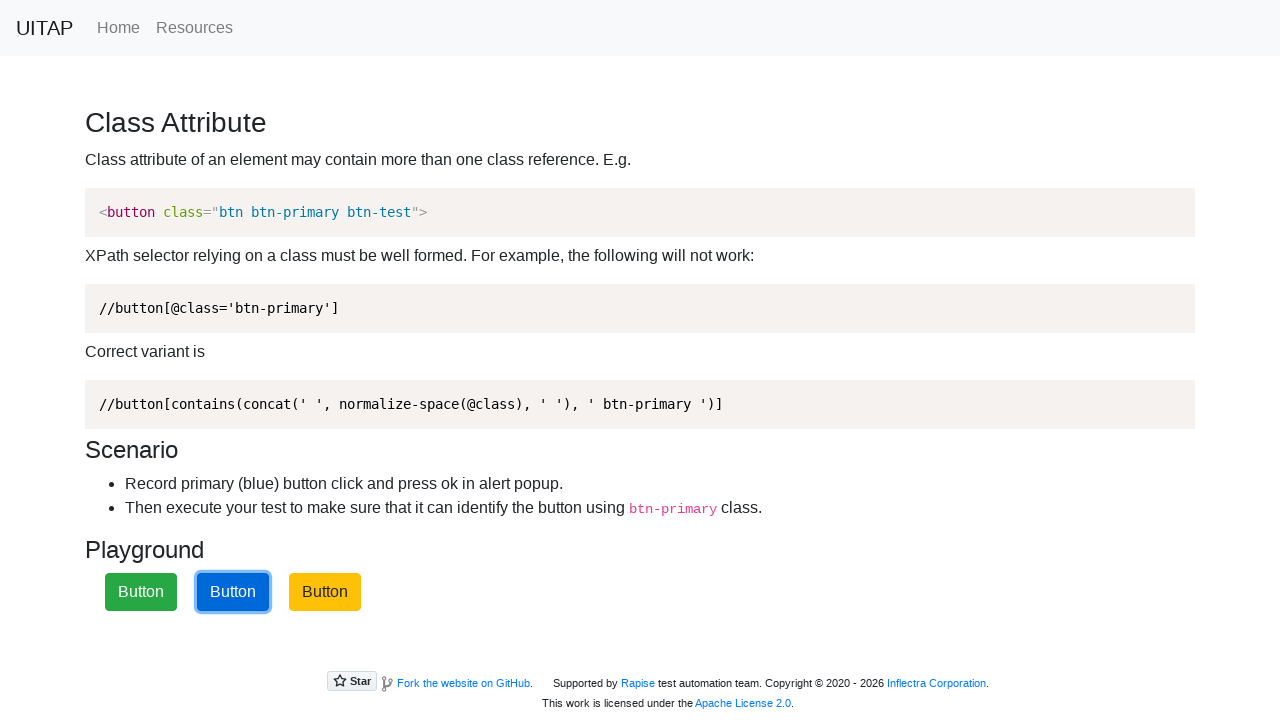